Tests handling JavaScript alerts by clicking a button to trigger an alert and dismissing it

Starting URL: https://the-internet.herokuapp.com/javascript_alerts

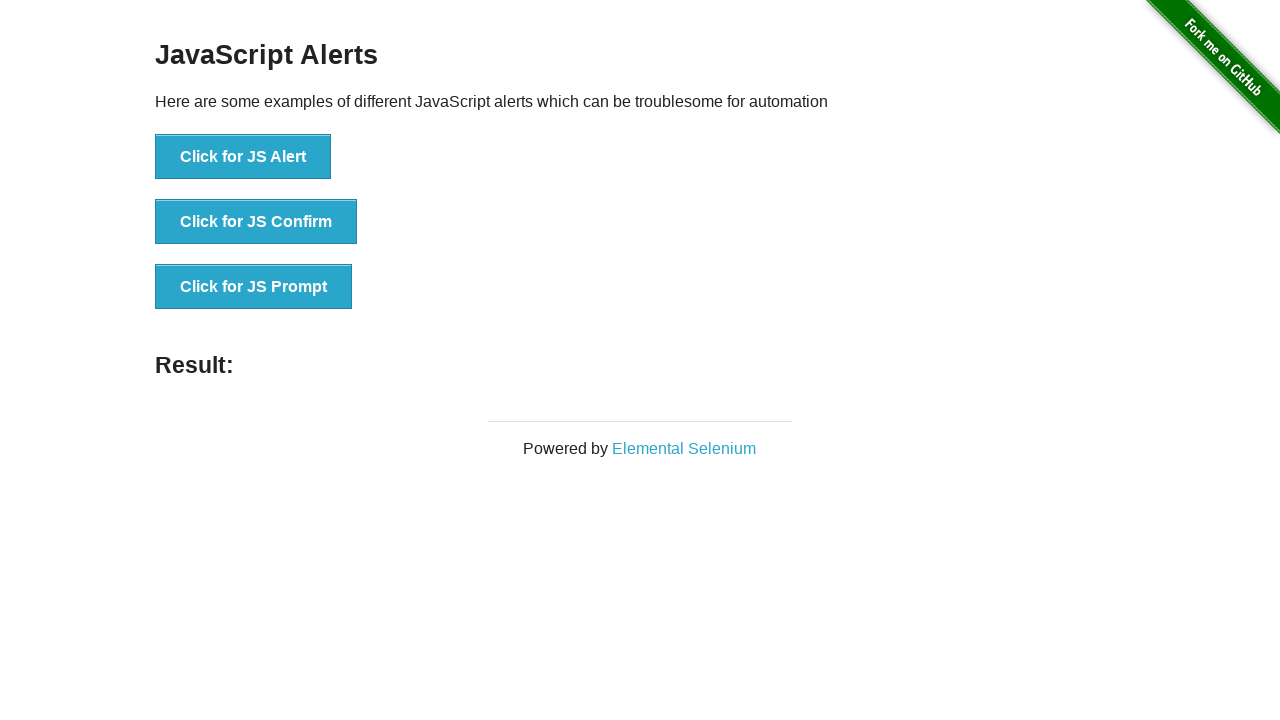

Set up alert handler to dismiss dialogs
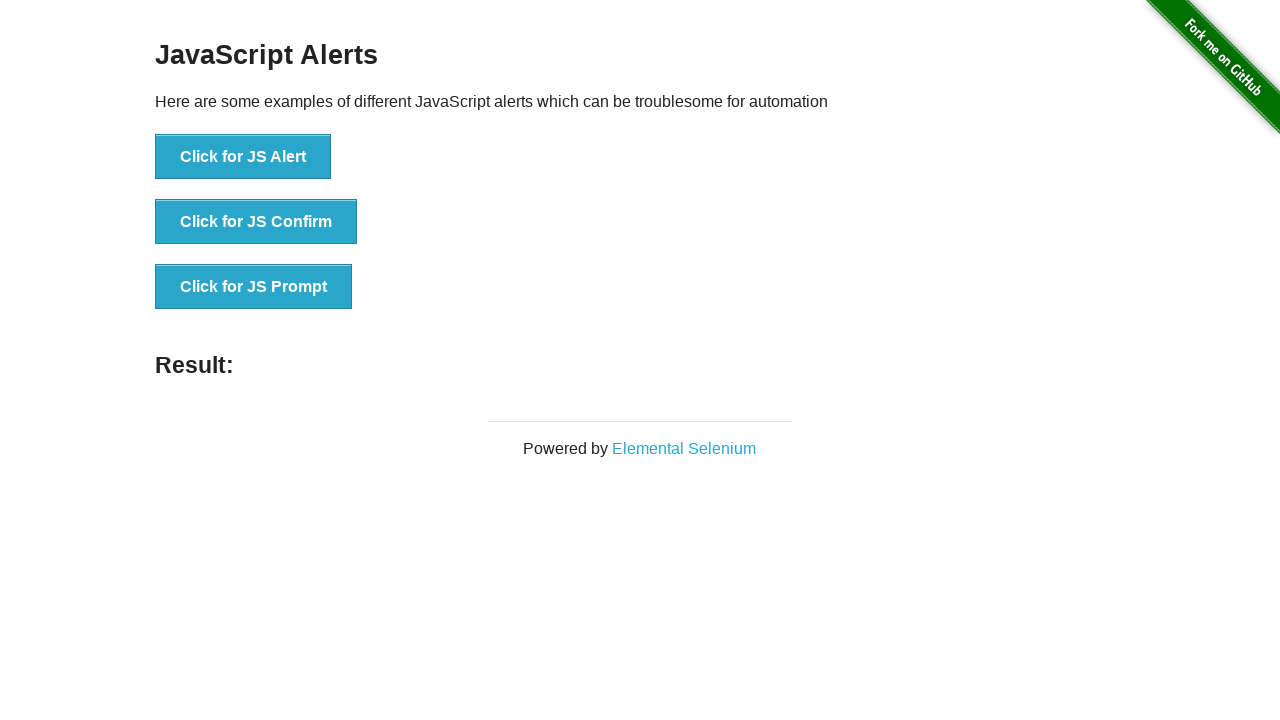

Clicked JS Alert button to trigger JavaScript alert at (243, 157) on xpath=//button[contains(., 'JS Alert')]
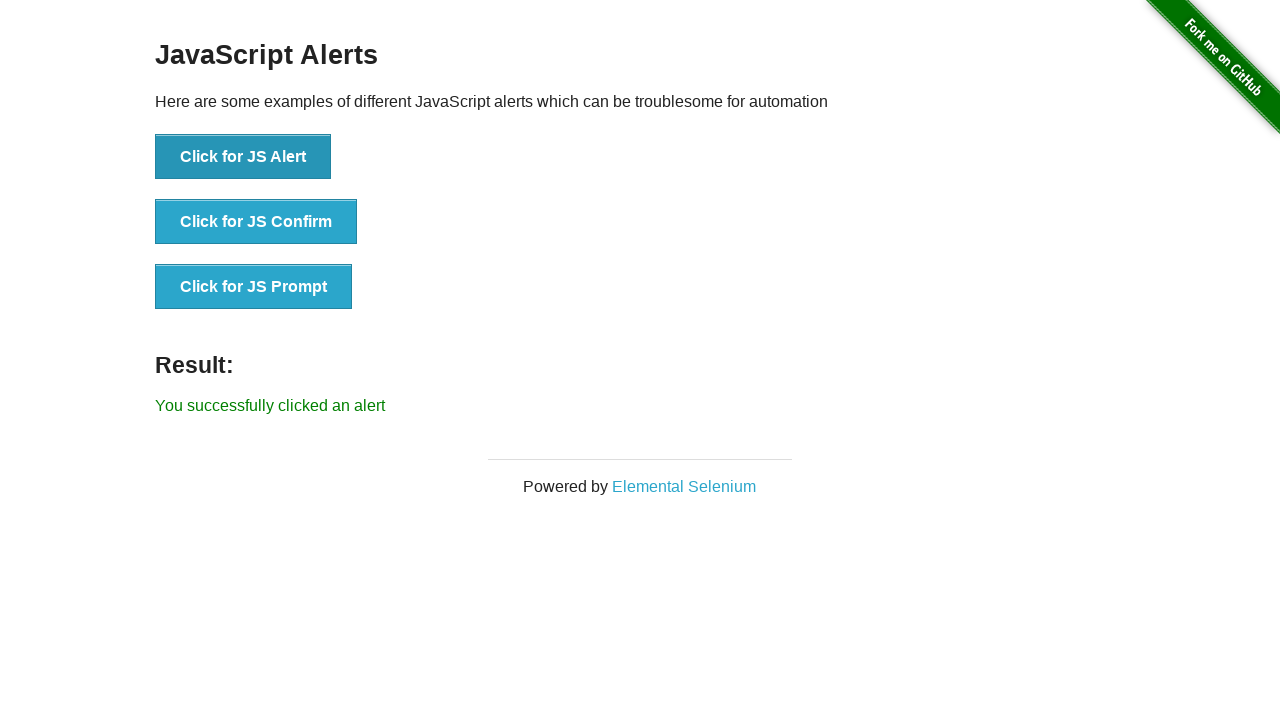

Result message element loaded after alert was dismissed
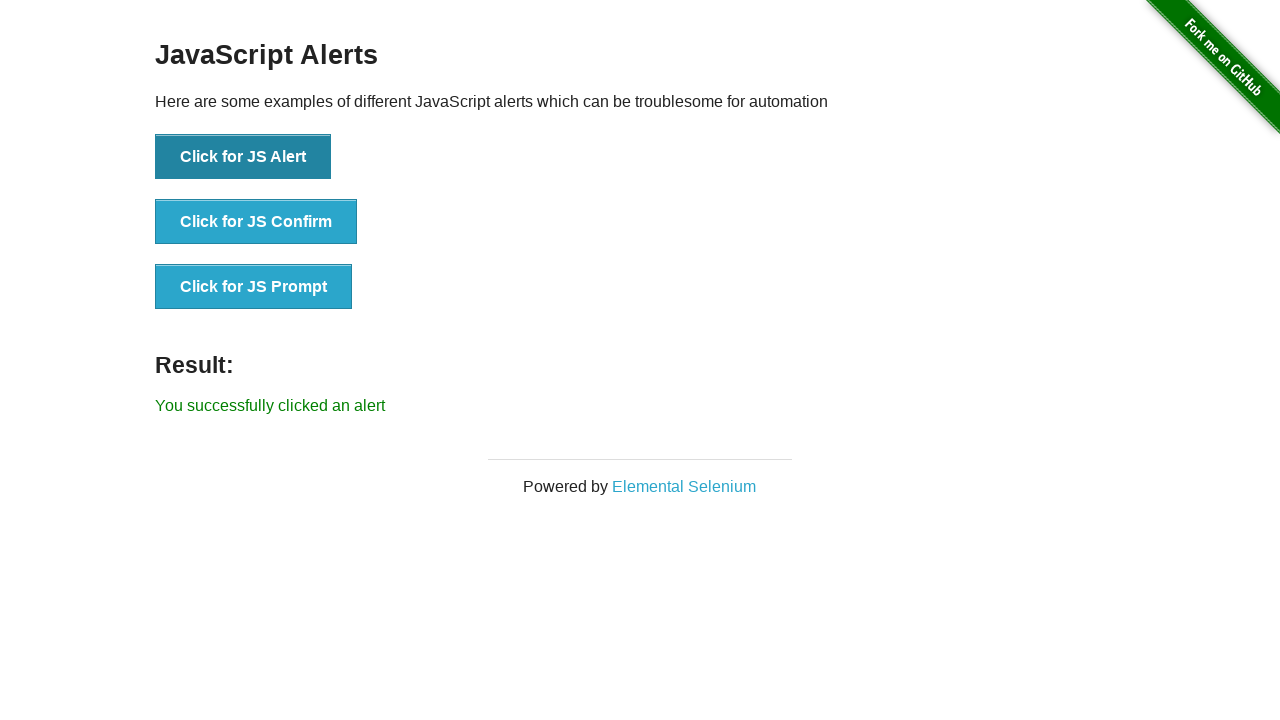

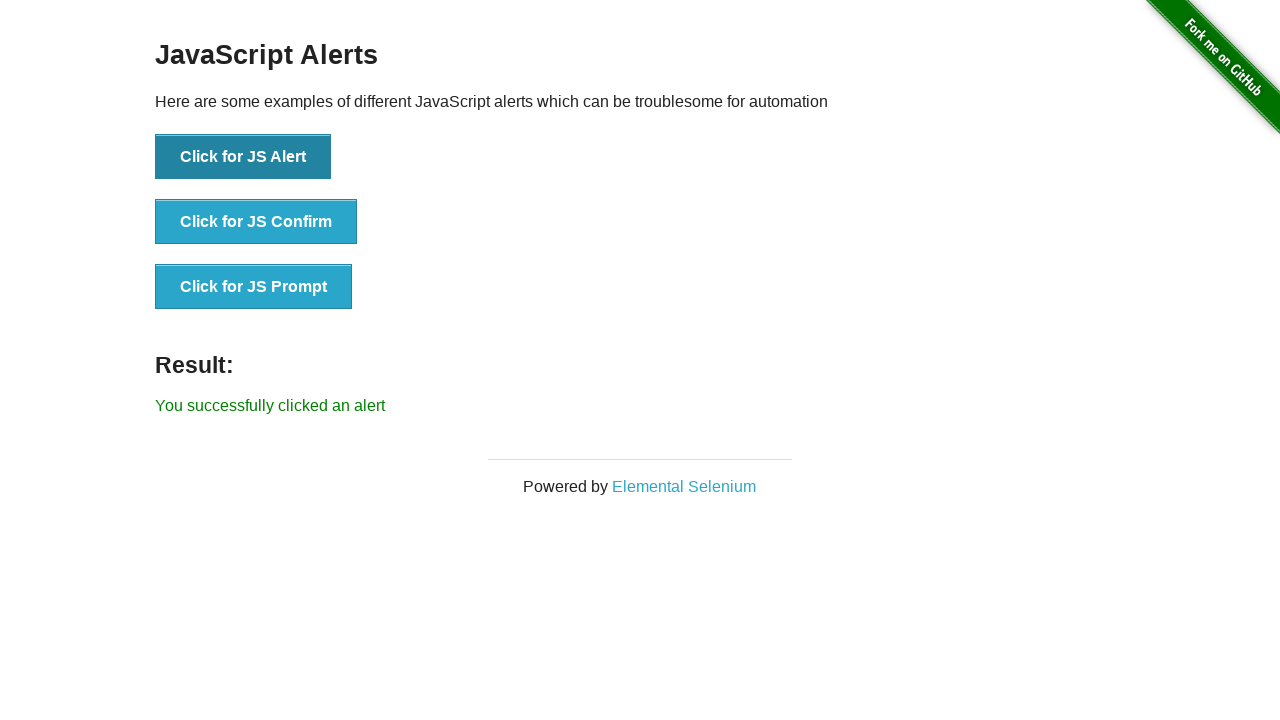